Tests input field functionality by entering a value and using arrow keys to increase and decrease the numeric value

Starting URL: http://the-internet.herokuapp.com/inputs

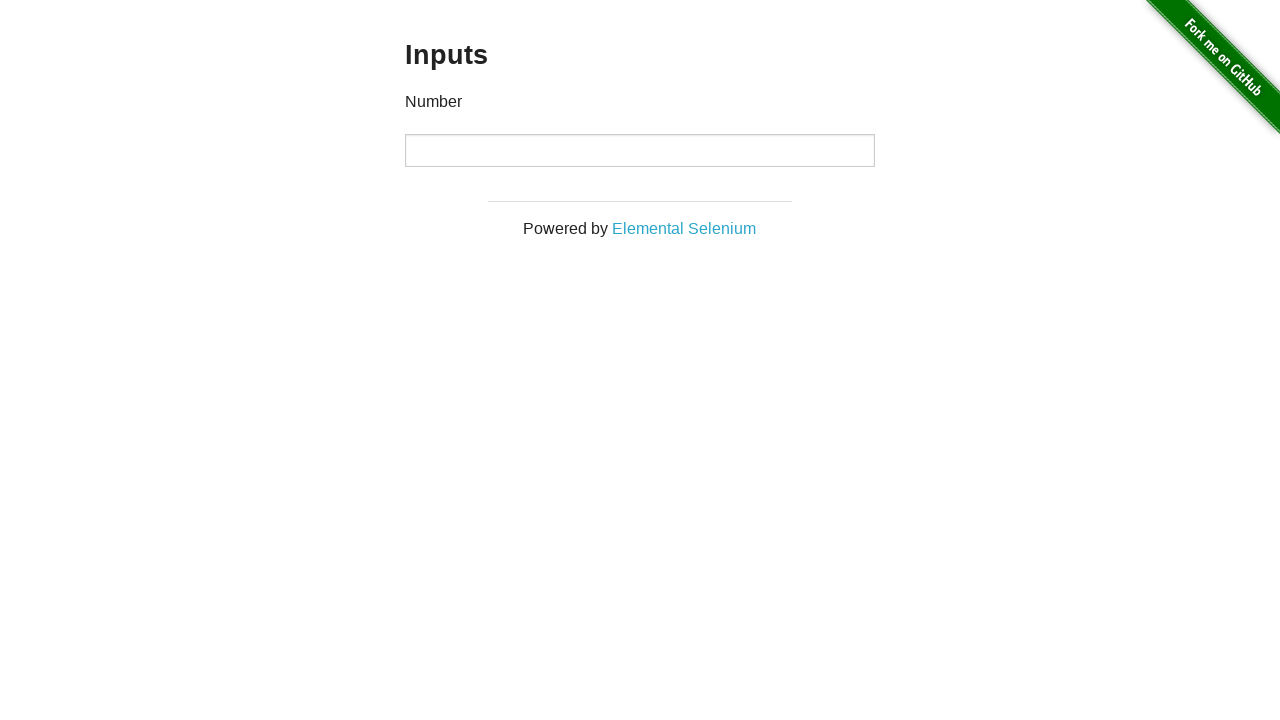

Located input element on the page
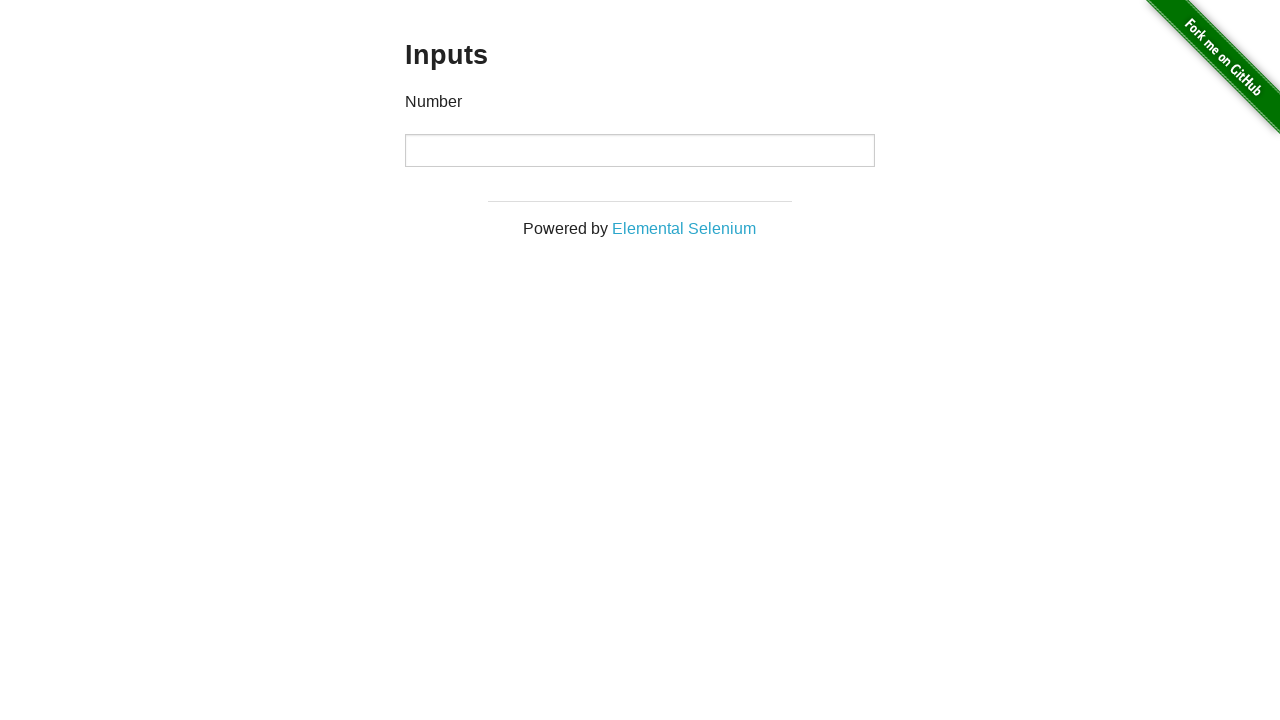

Cleared the input field on input
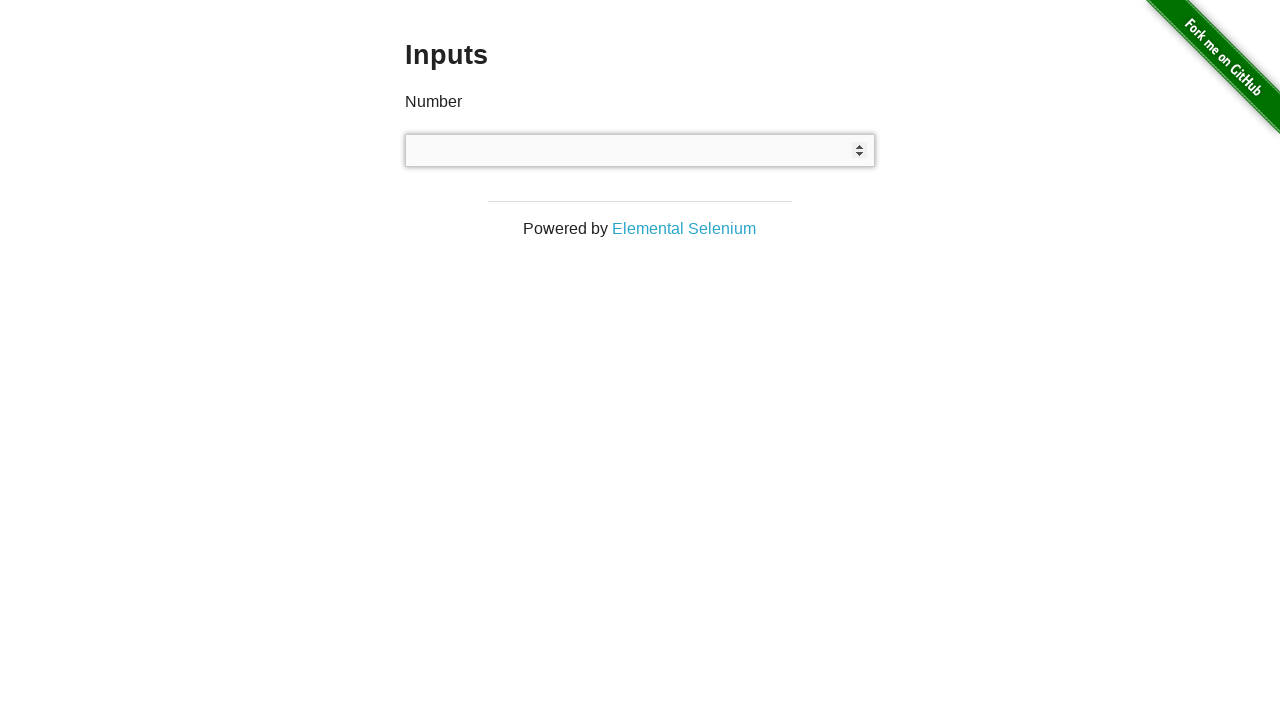

Filled input field with initial value '1' on input
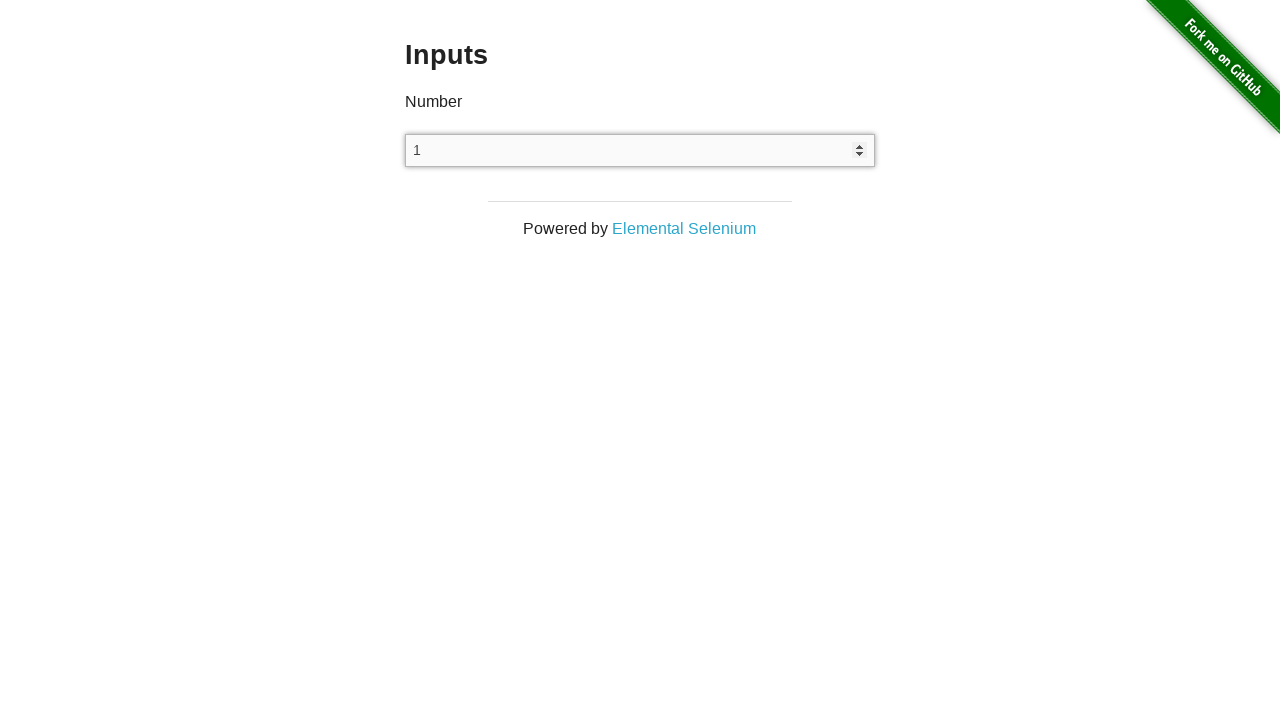

Pressed ArrowUp key to increase numeric value on input
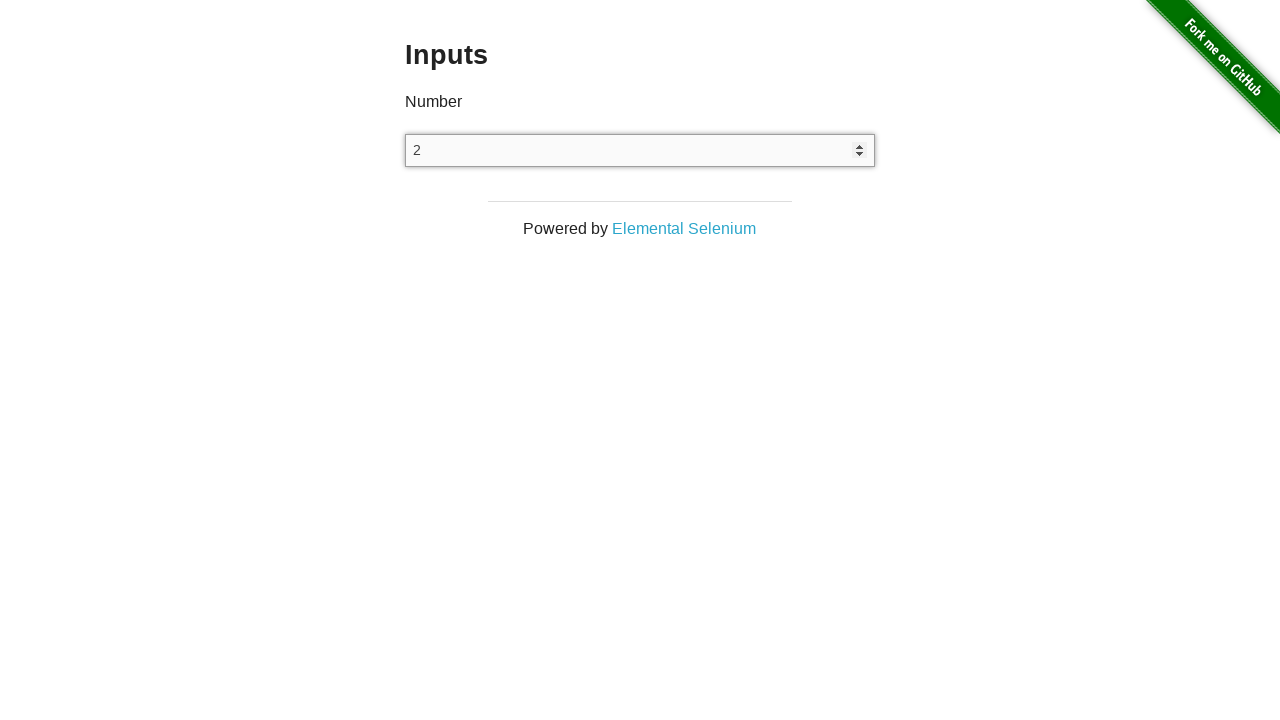

Verified input value increased to 2
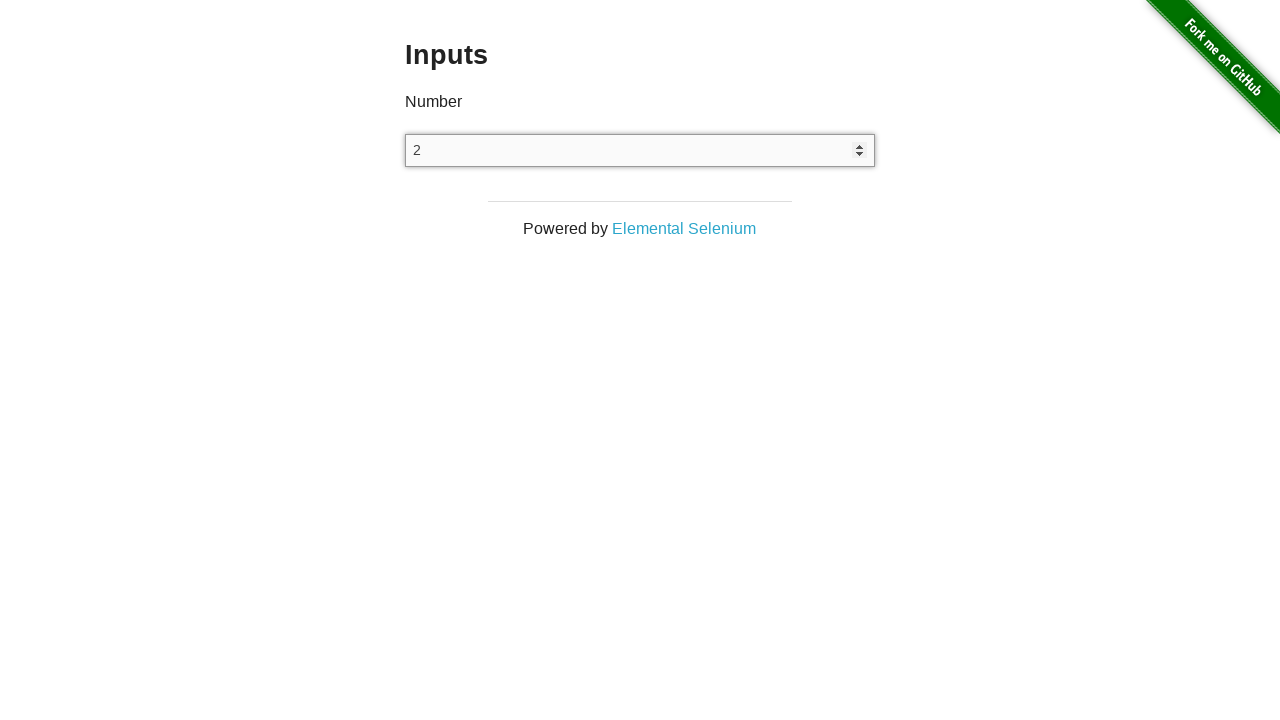

Cleared the input field for decrease test on input
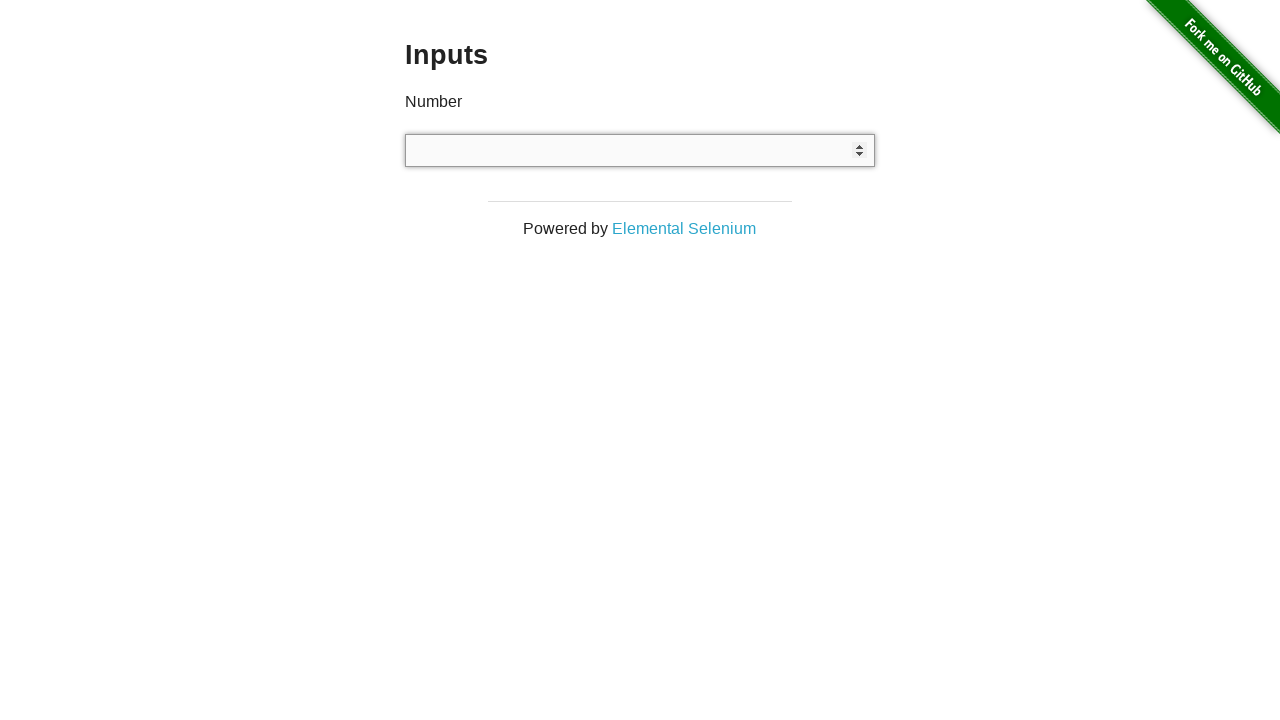

Filled input field with value '1' for decrease test on input
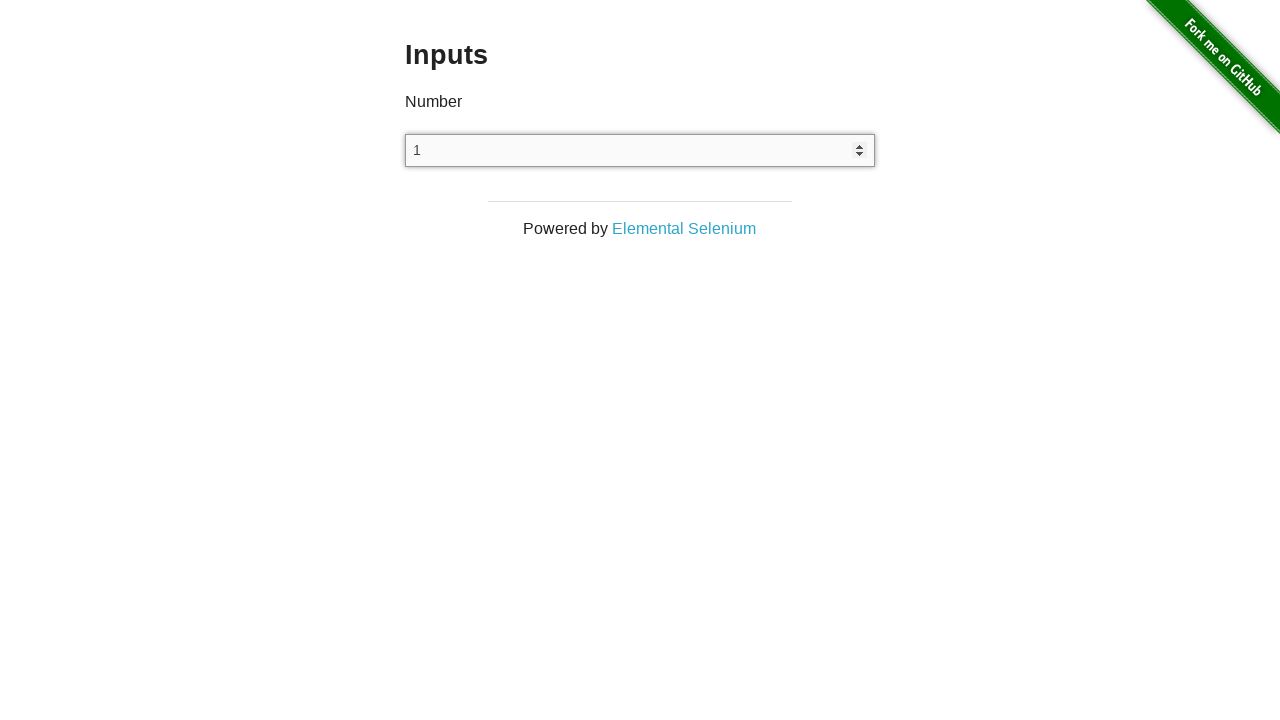

Pressed ArrowDown key to decrease numeric value on input
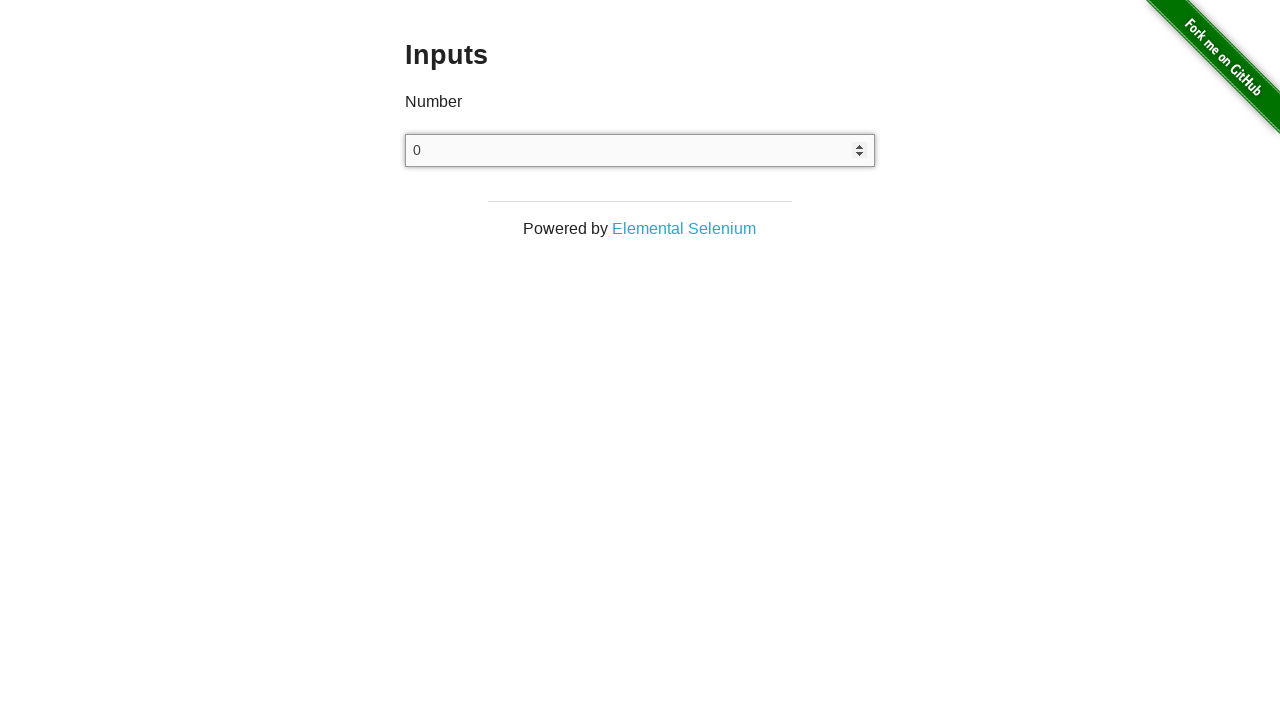

Verified input value decreased to 0
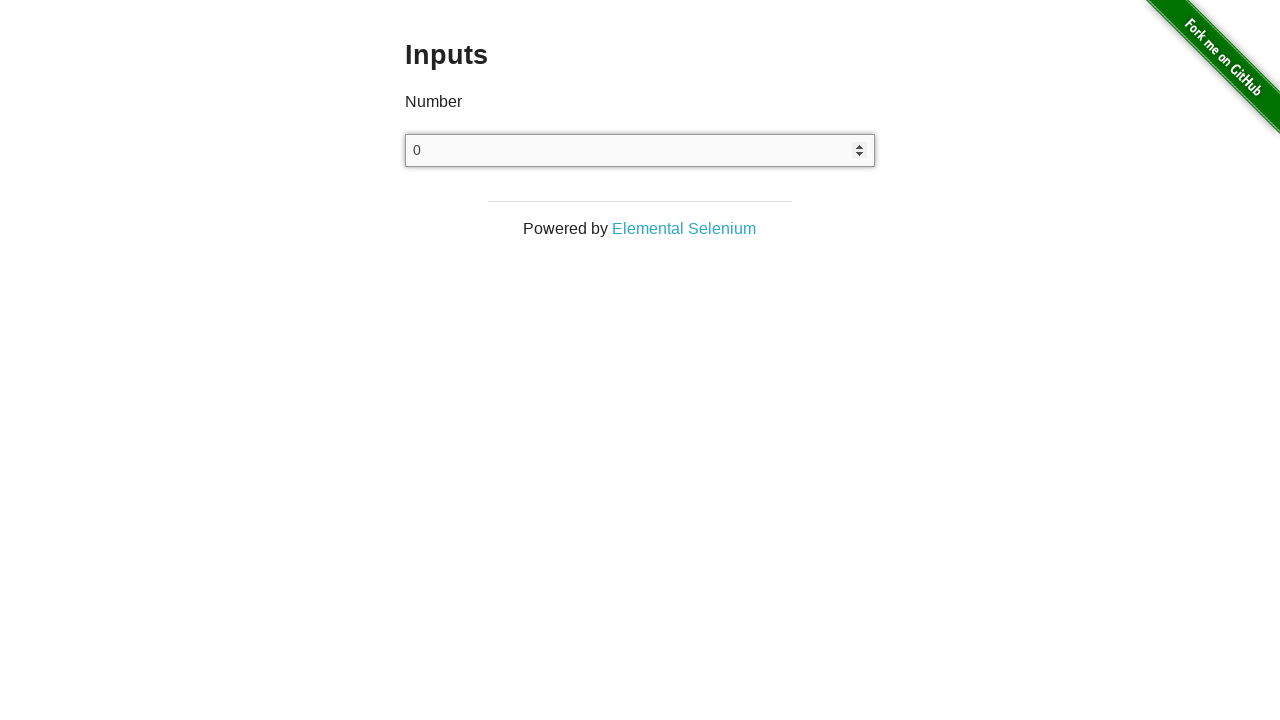

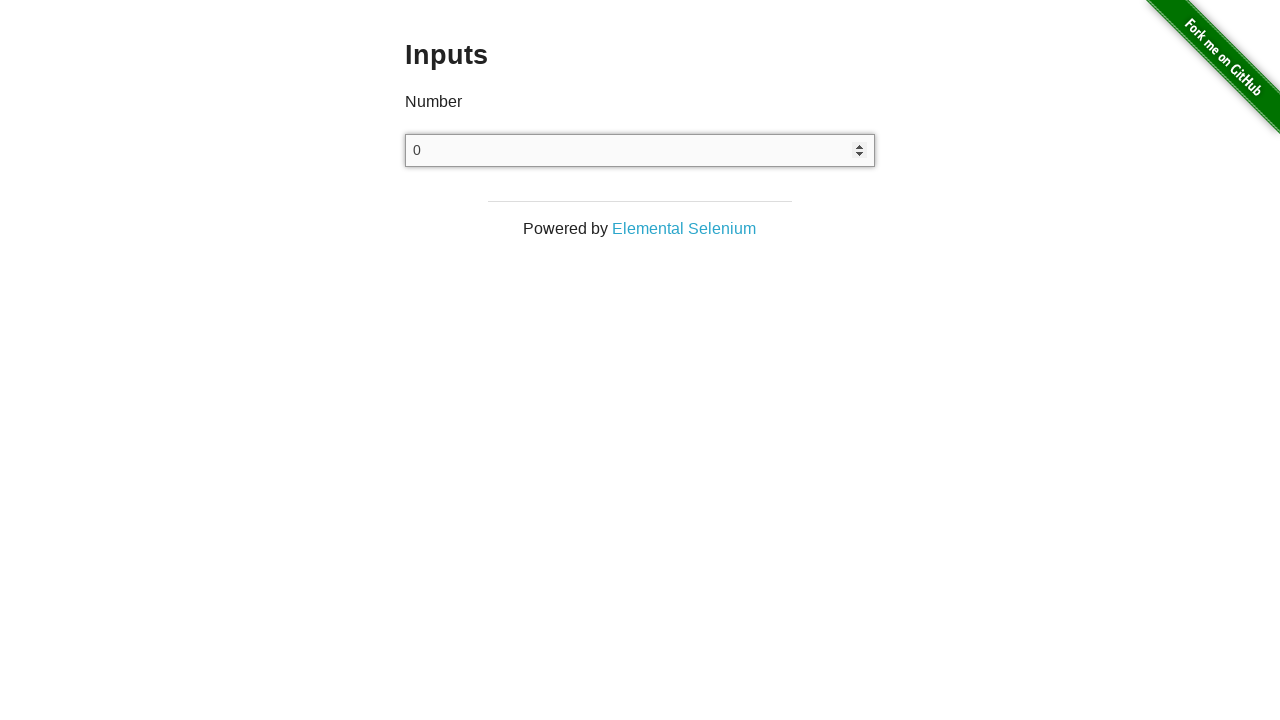